Opens the OrangeHRM demo application homepage and verifies the page loads successfully

Starting URL: https://opensource-demo.orangehrmlive.com/

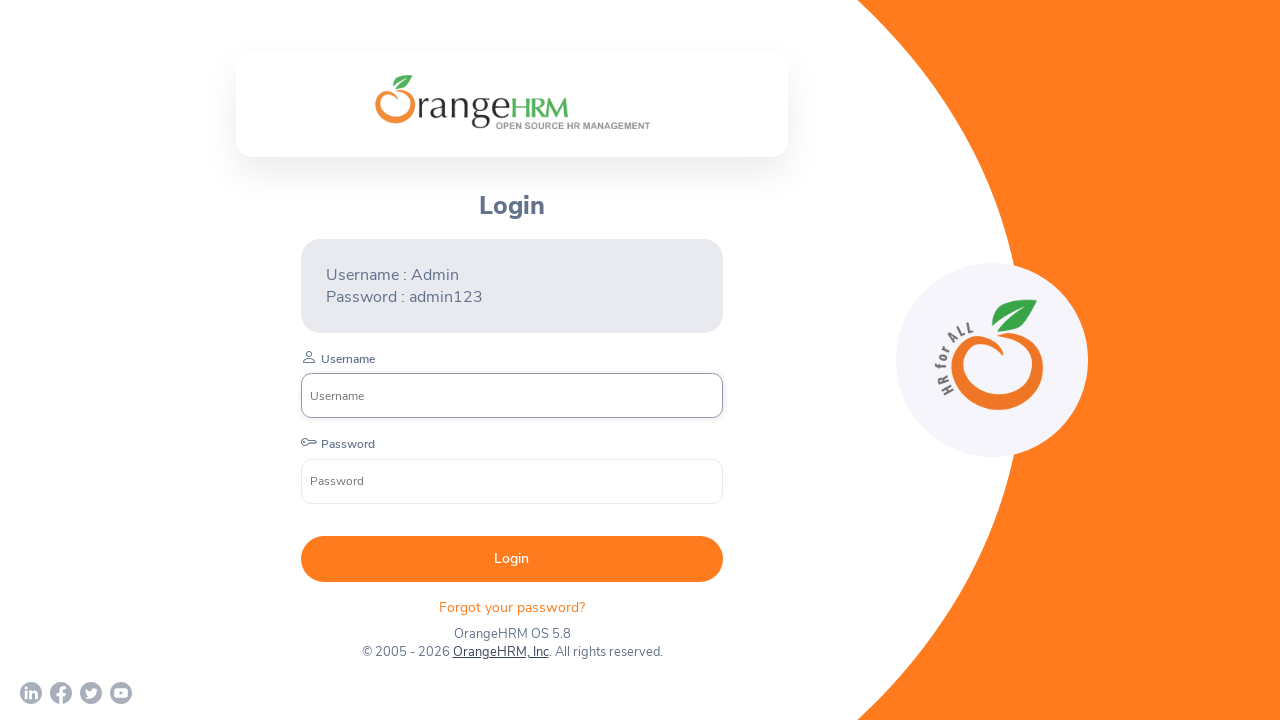

Page DOM content loaded
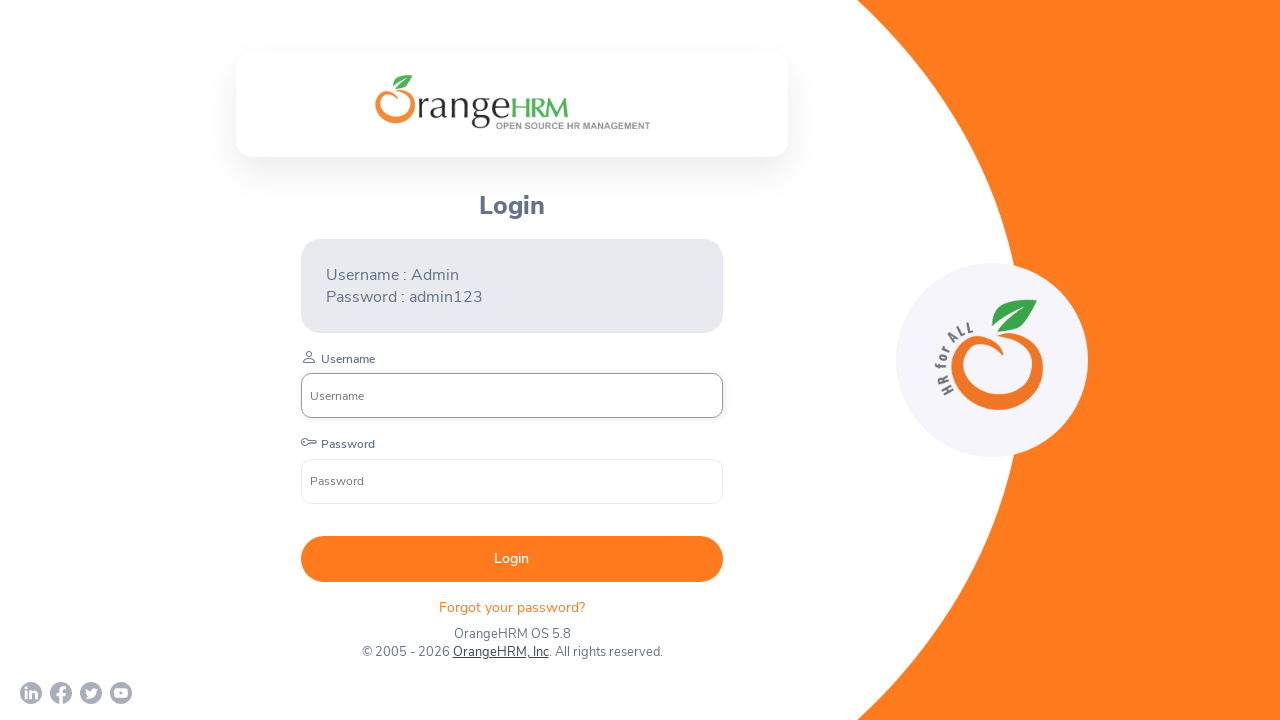

Login form element detected - OrangeHRM homepage loaded successfully
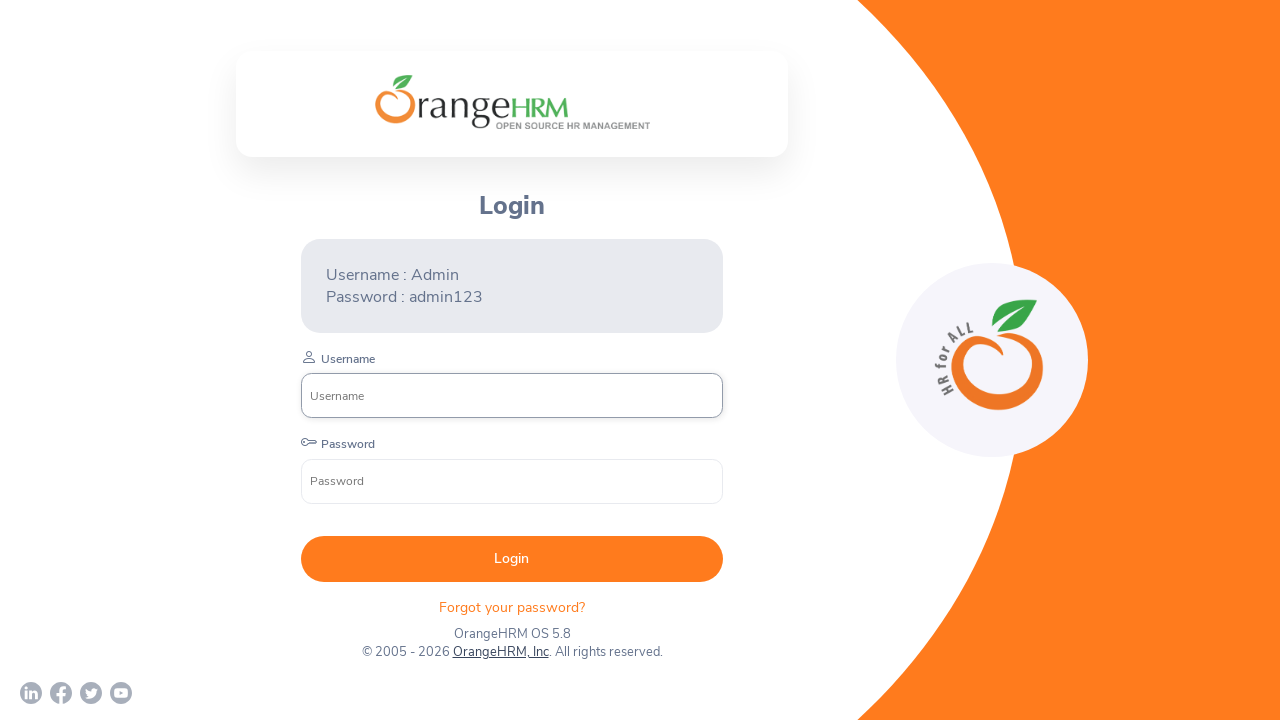

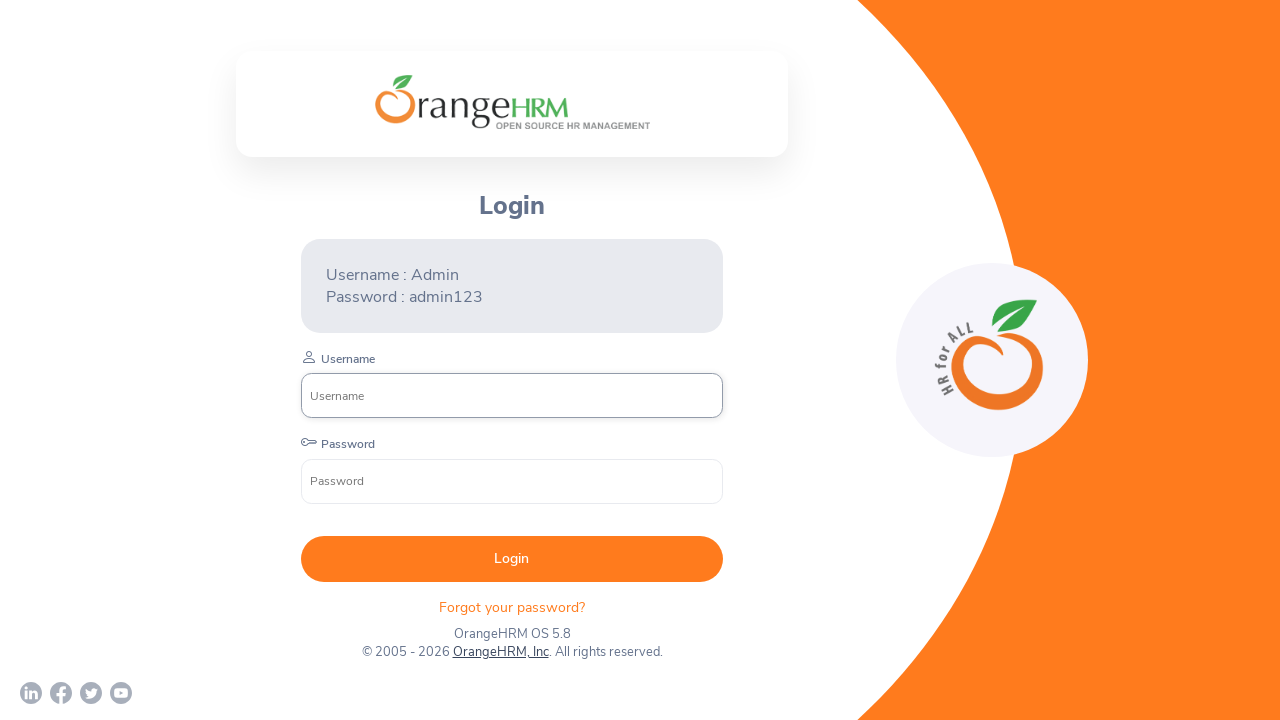